Tests that the username input field on the OrangeHRM login page becomes visible after page load, verifying the page loads correctly.

Starting URL: https://opensource-demo.orangehrmlive.com/web/index.php/auth/login

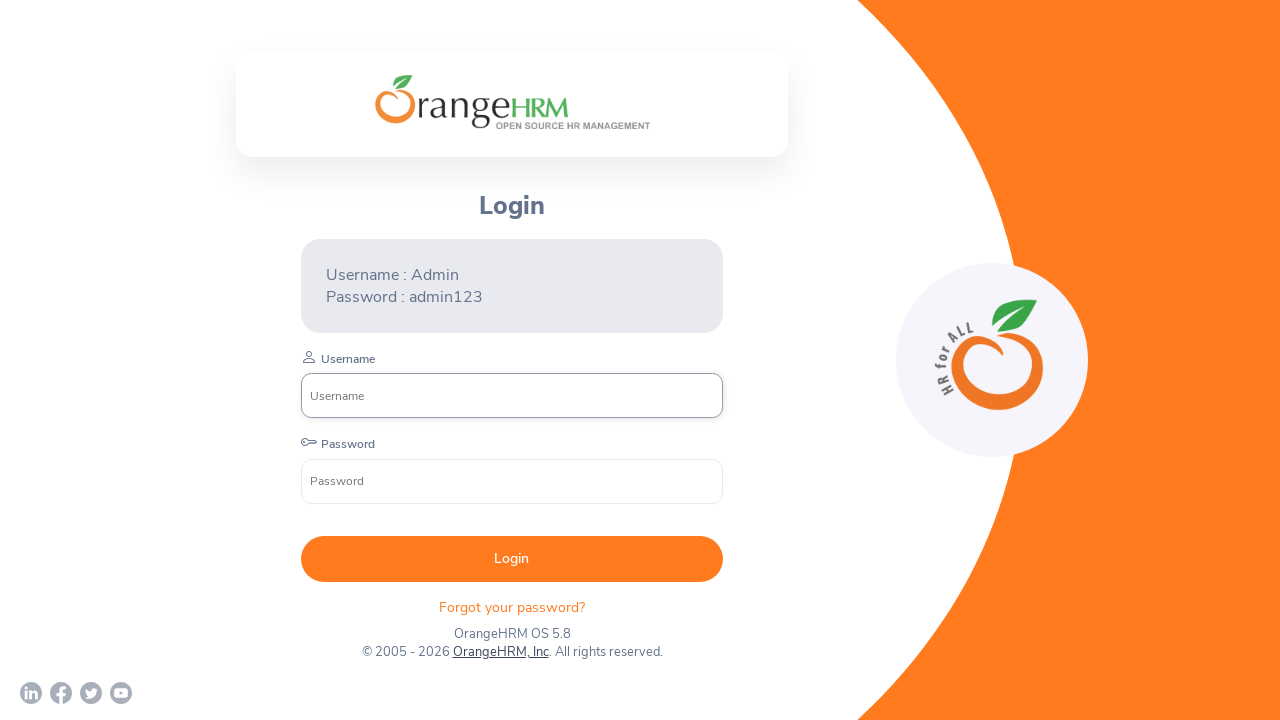

Located username input field
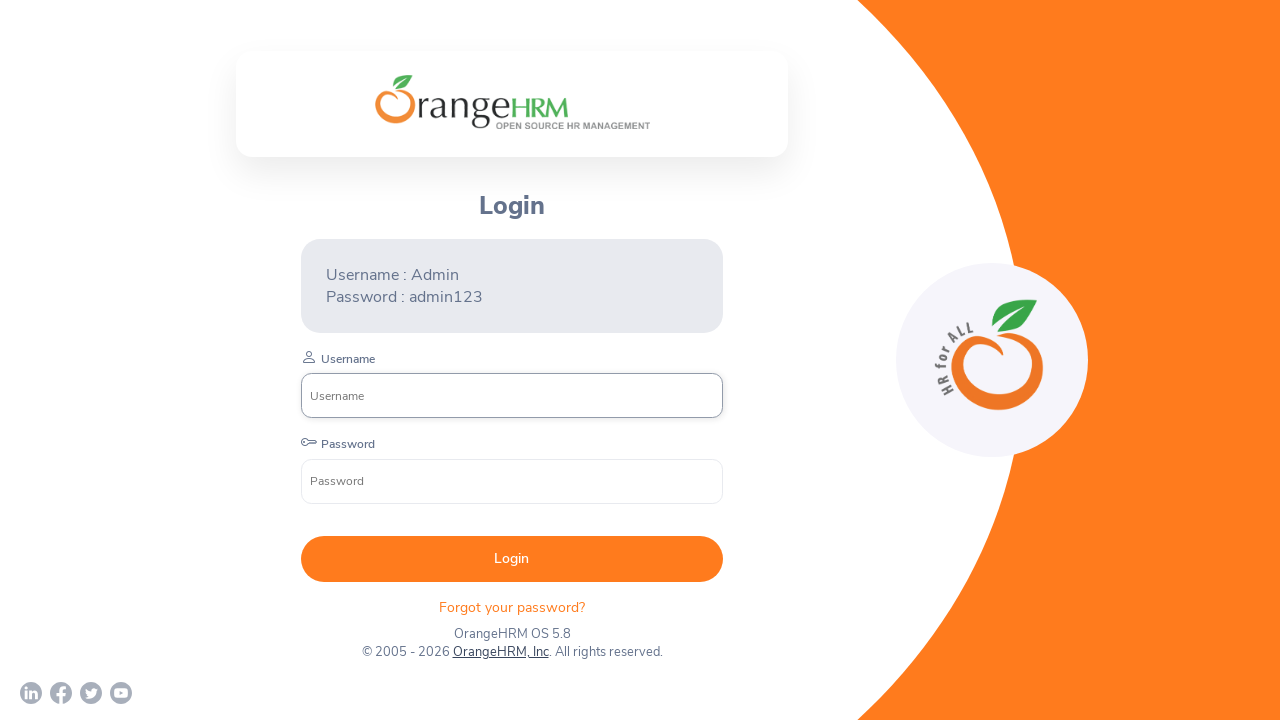

Username input field became visible
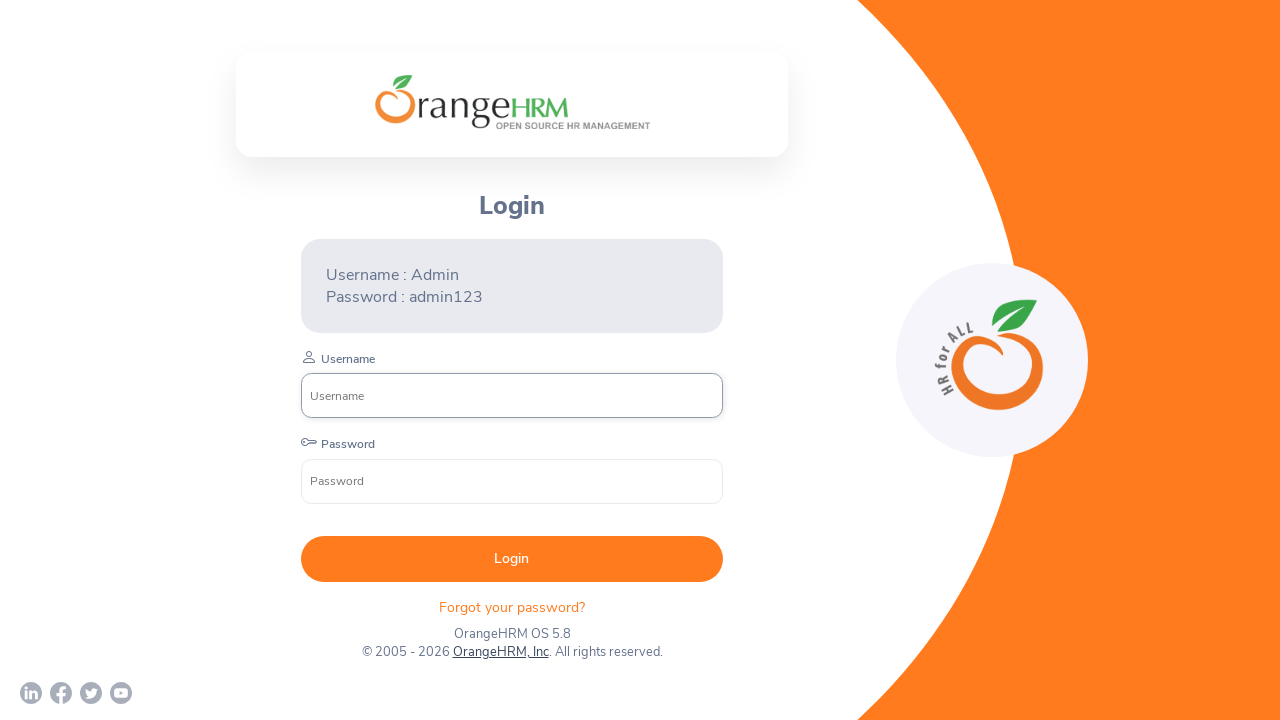

Verified username input visibility: True
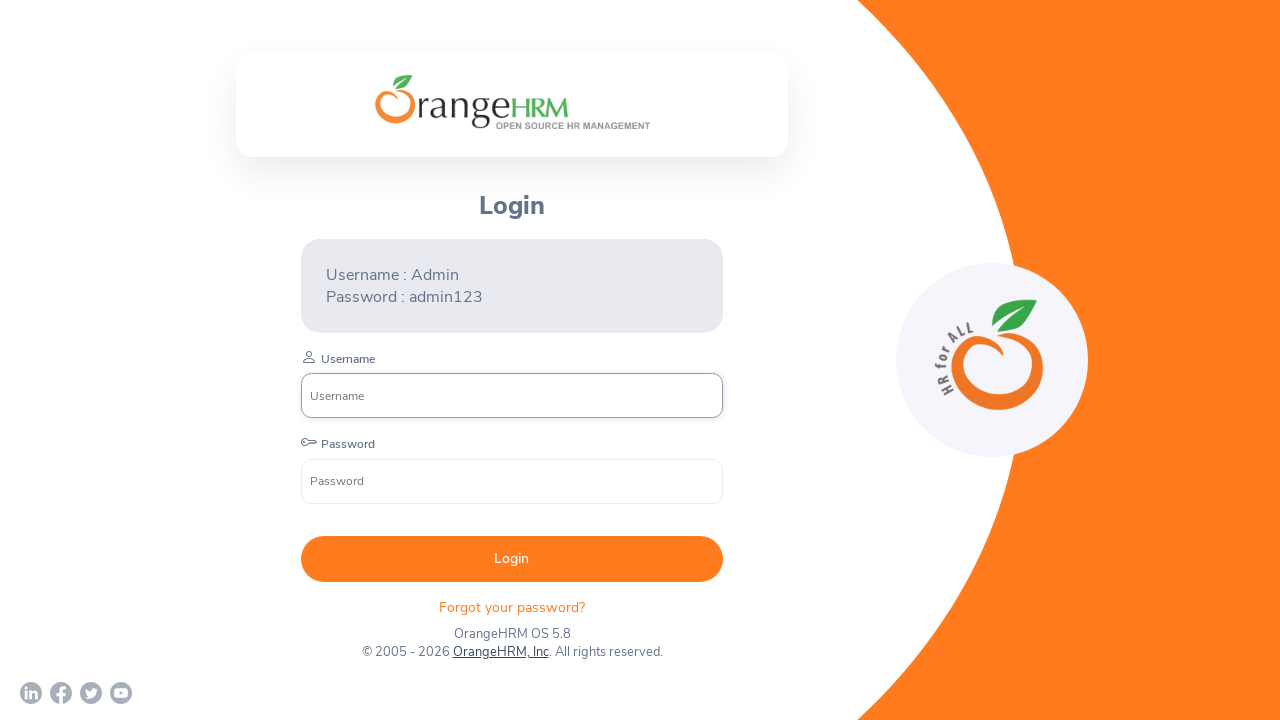

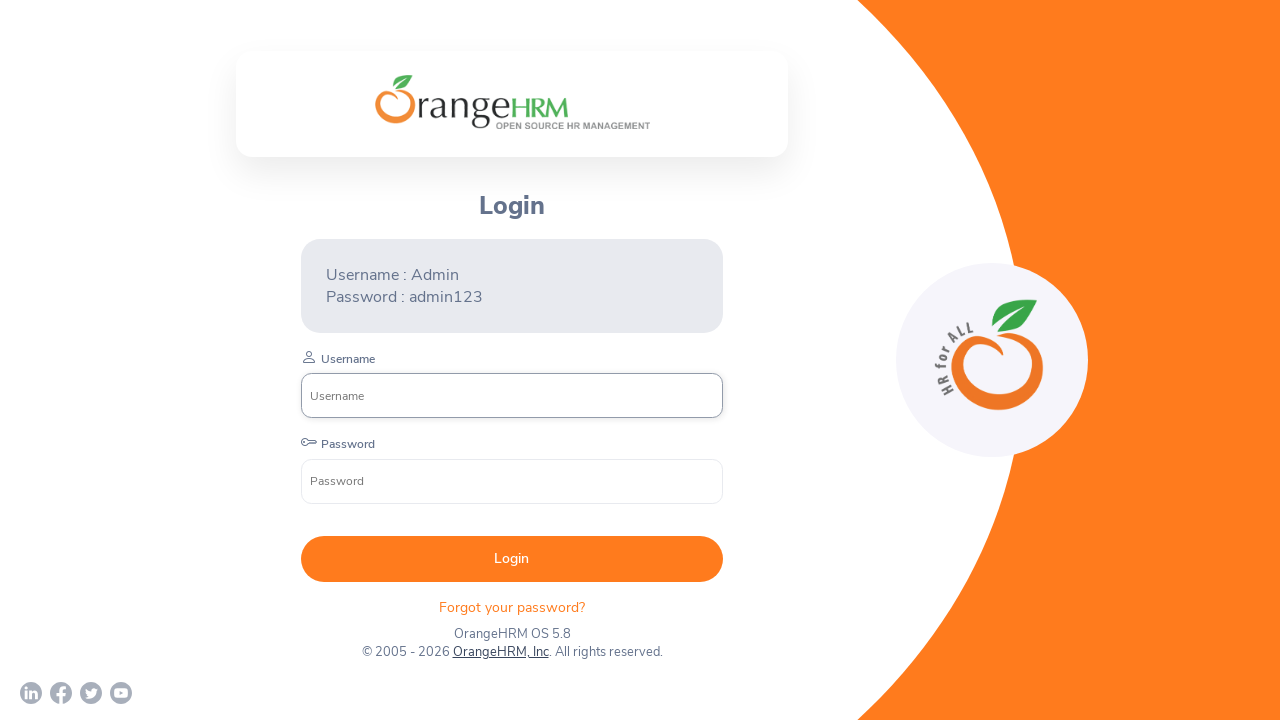